Tests dropdown select by selecting the fourth option (index 3) and verifies the selected text is "Three"

Starting URL: https://getbootstrap.com/docs/5.0/forms/select/

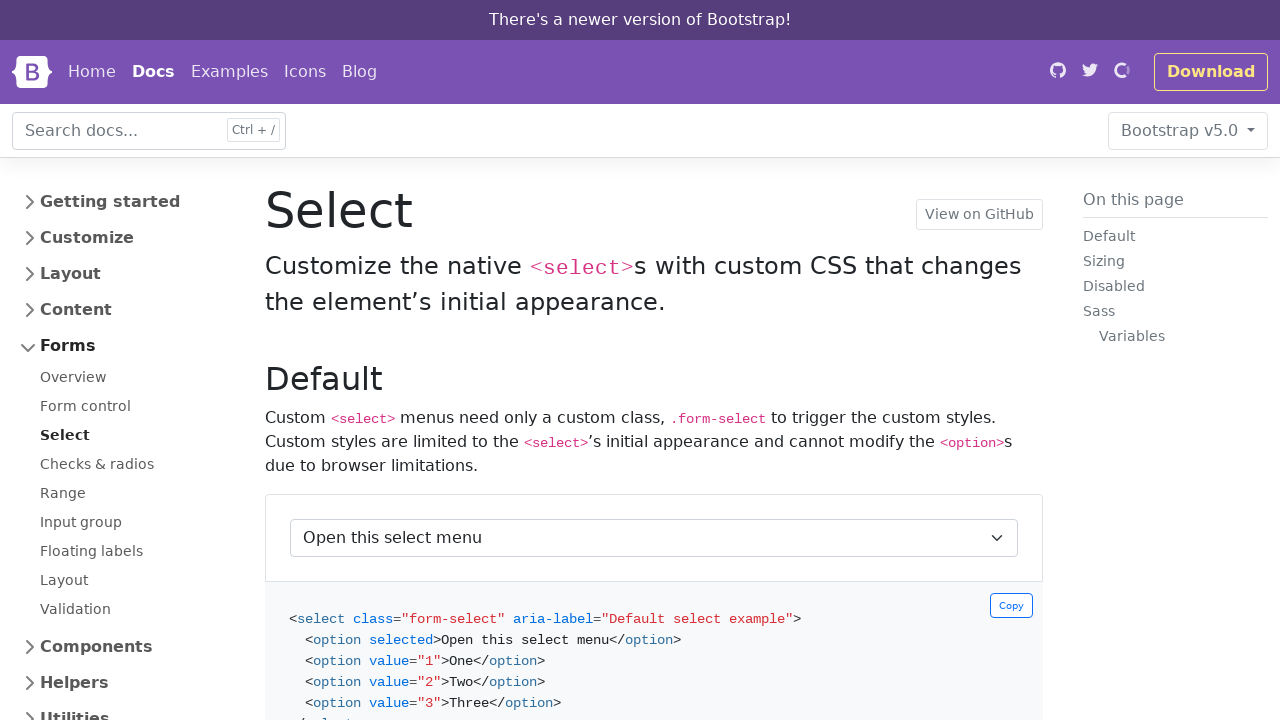

Located the dropdown select element with class 'form-select'
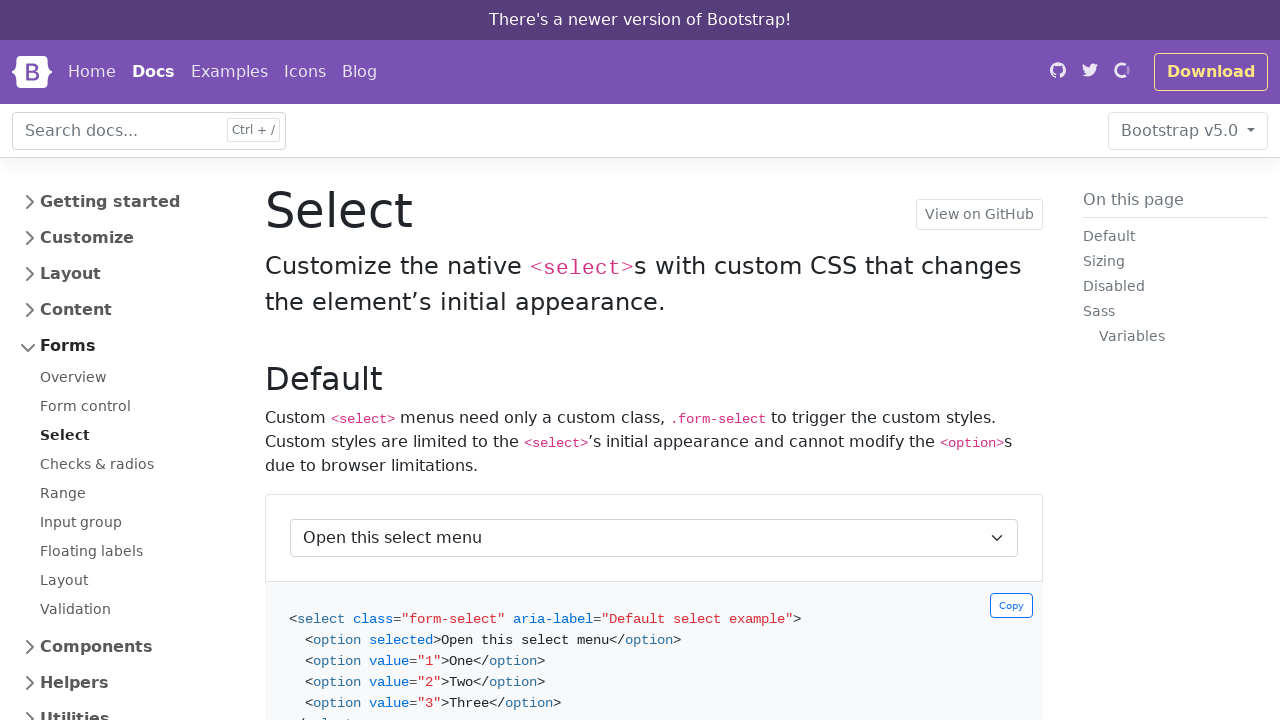

Selected the fourth option (index 3) from the dropdown on select.form-select >> nth=0
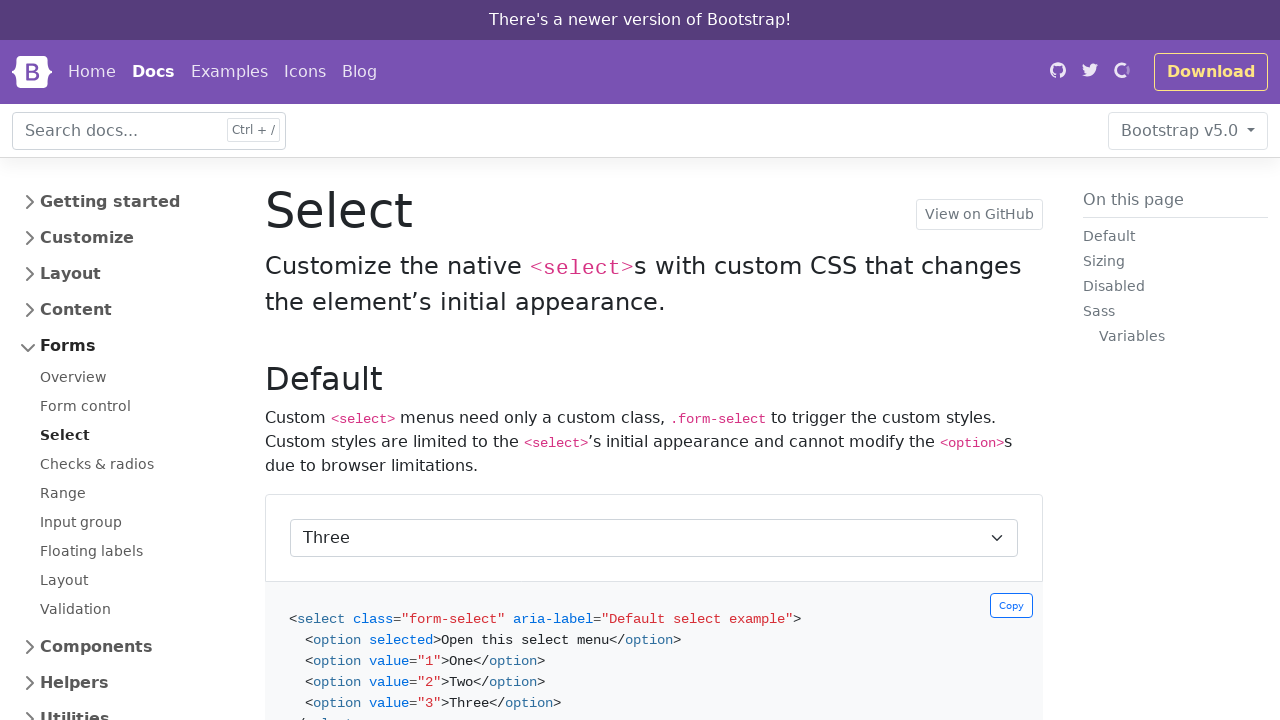

Retrieved the input value from the dropdown
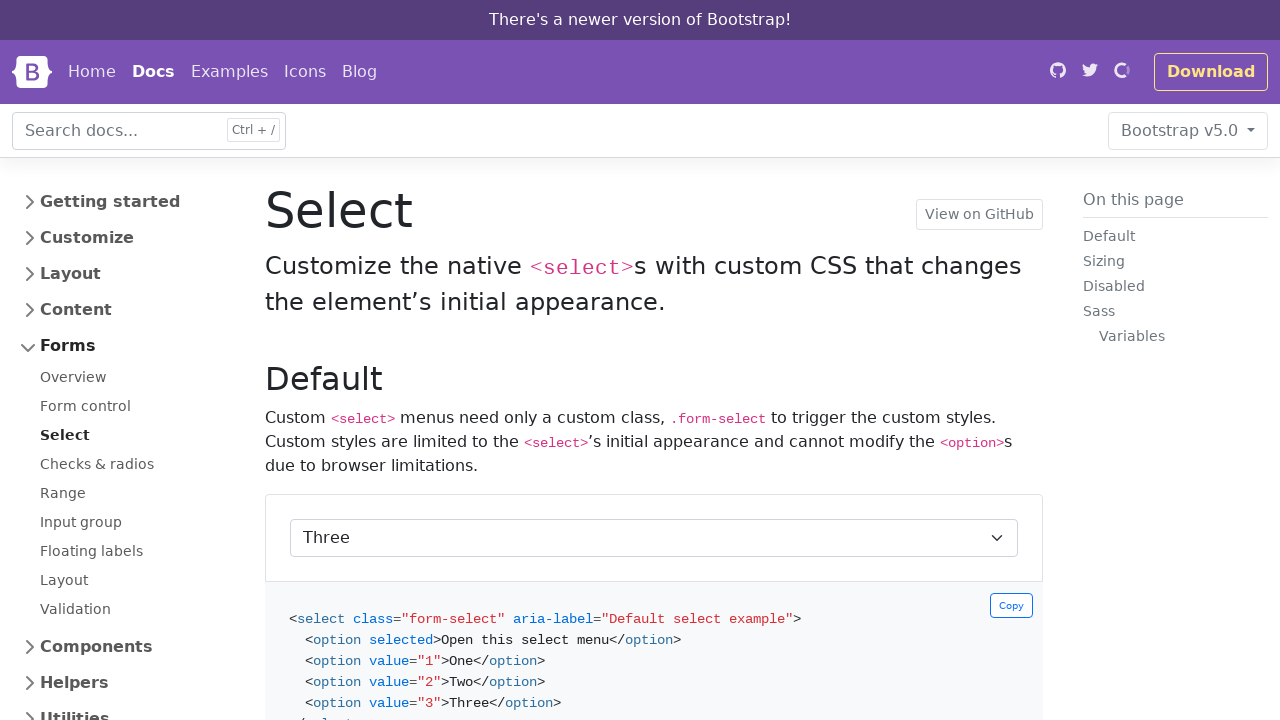

Verified that the selected option text is 'Three'
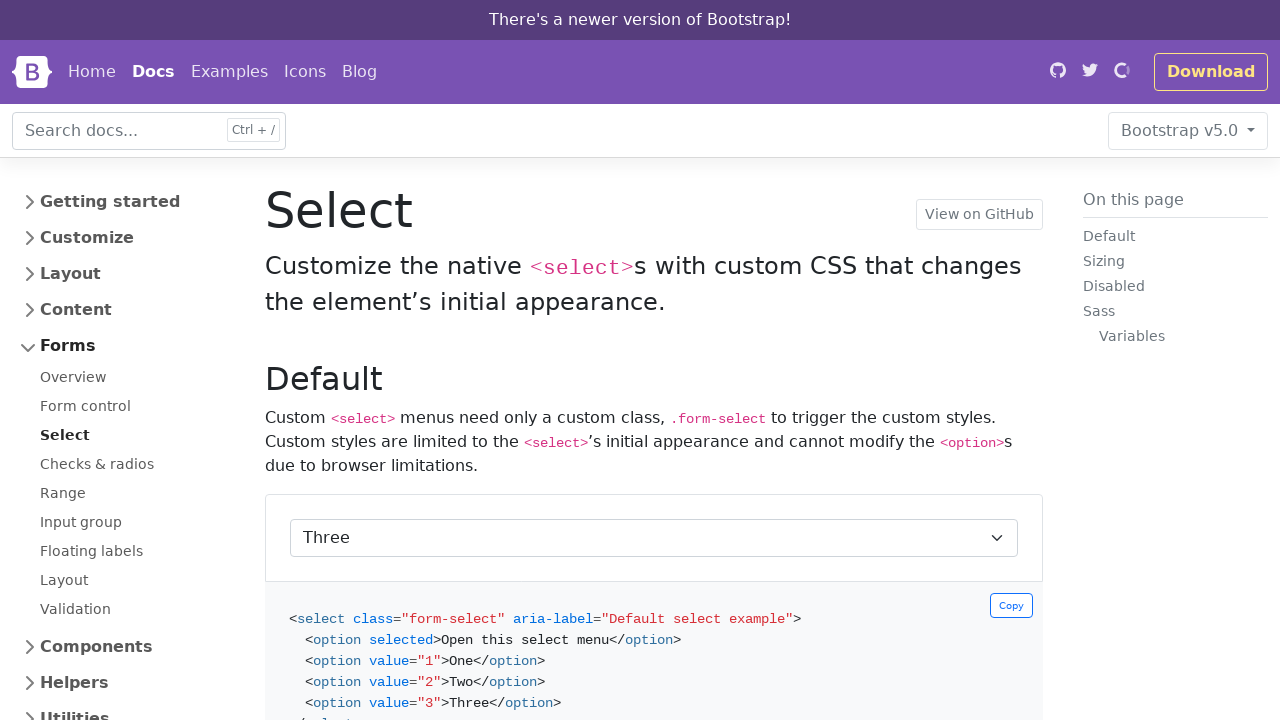

Verified that dropdown is not a multiple select element
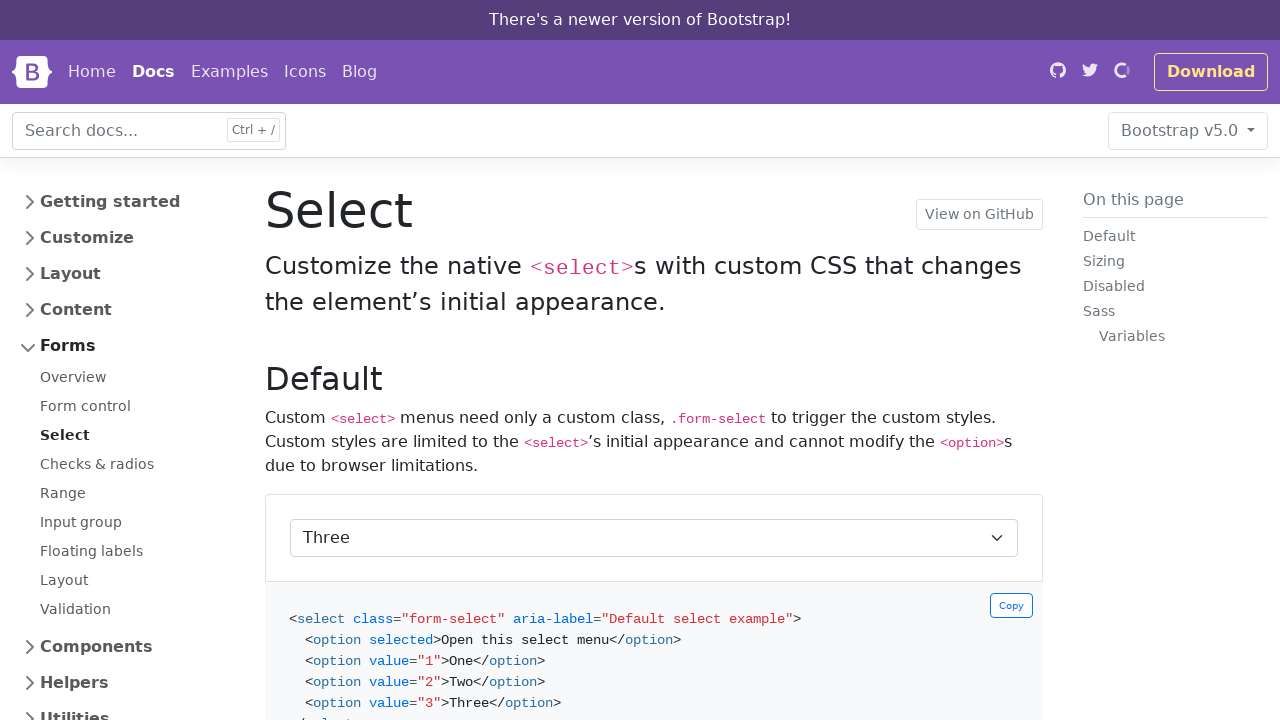

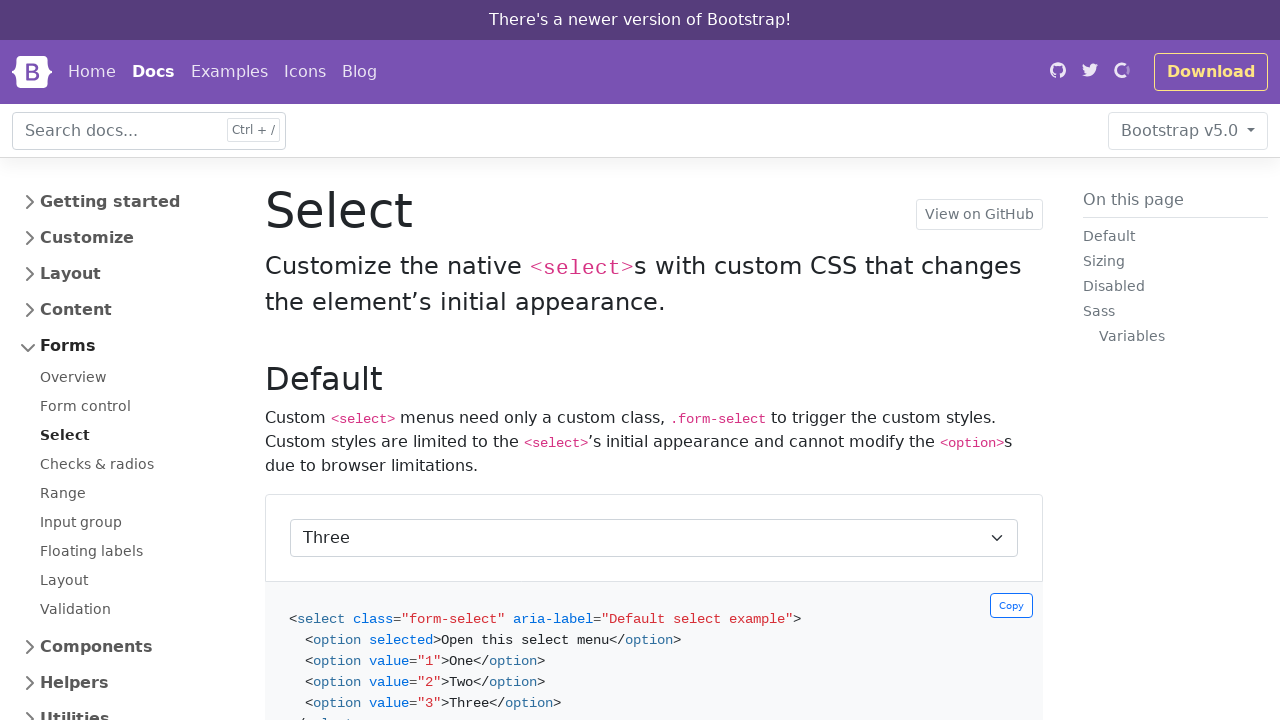